Tests keyboard interactions with a jQuery UI spinner widget using keyboard shortcuts to copy and paste text

Starting URL: https://jqueryui.com/spinner/

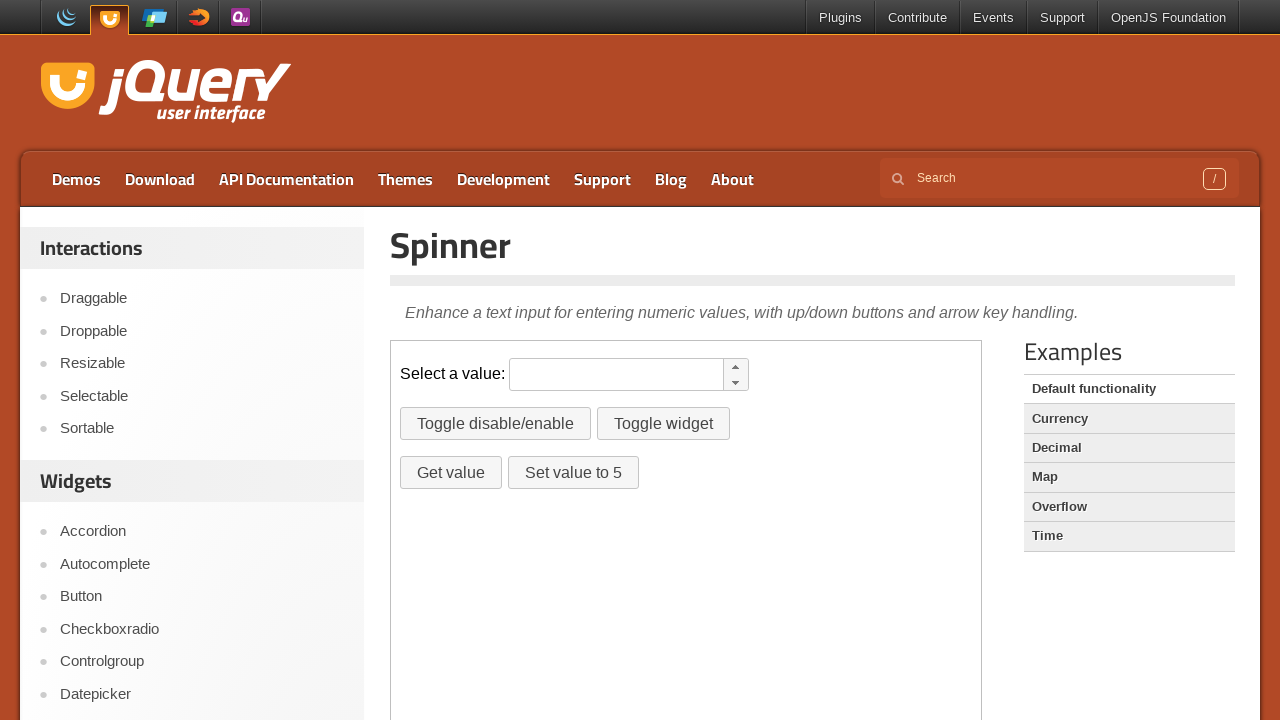

Pressed Control+A to select all text
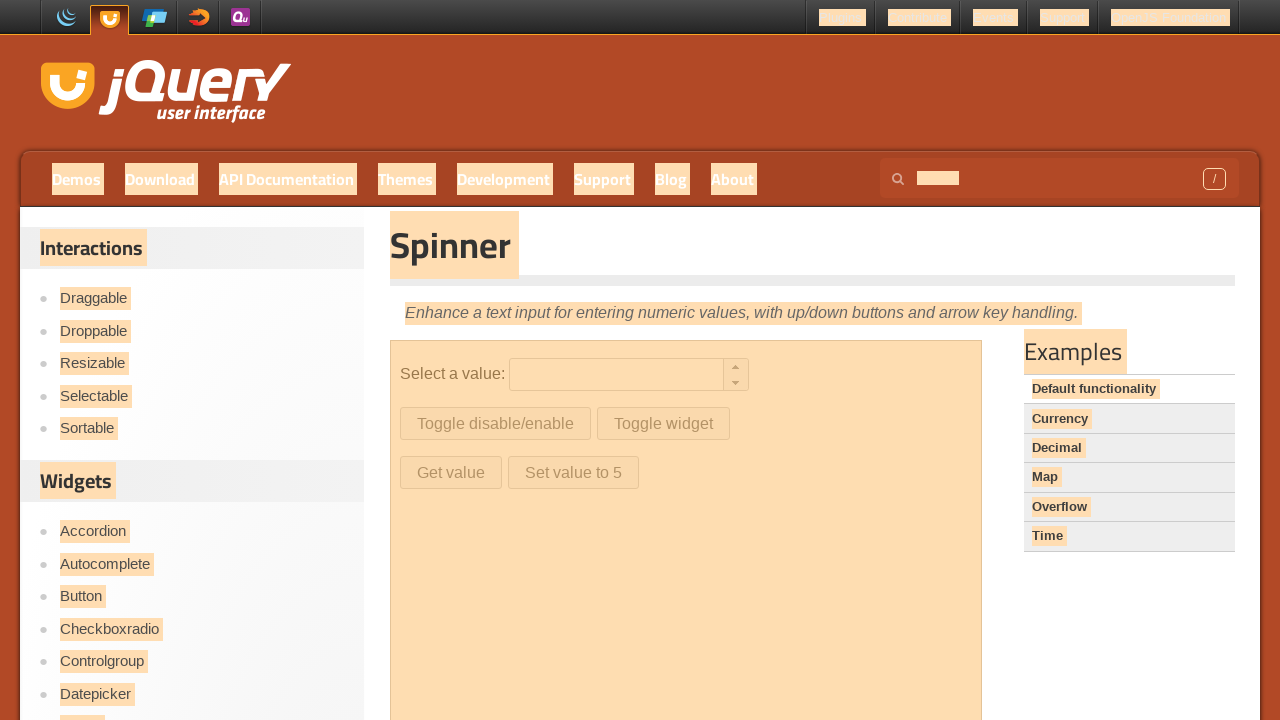

Pressed Control+C to copy selected text
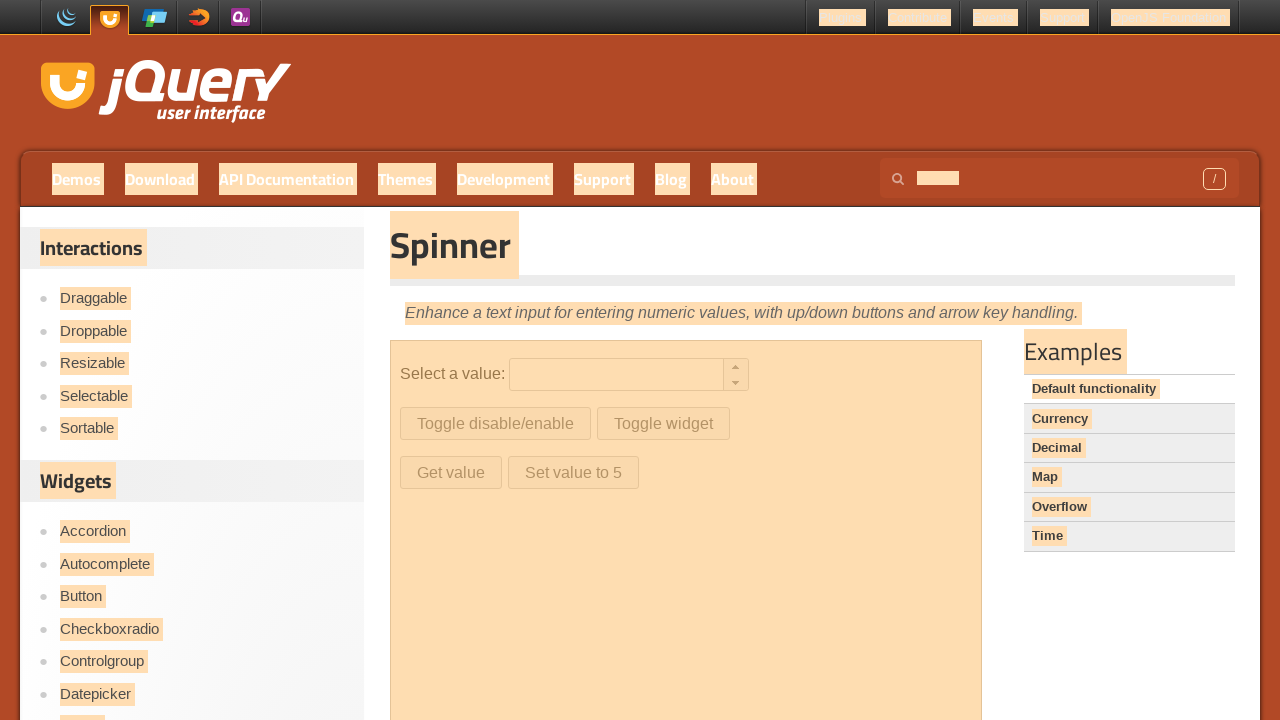

Located iframe containing spinner widget
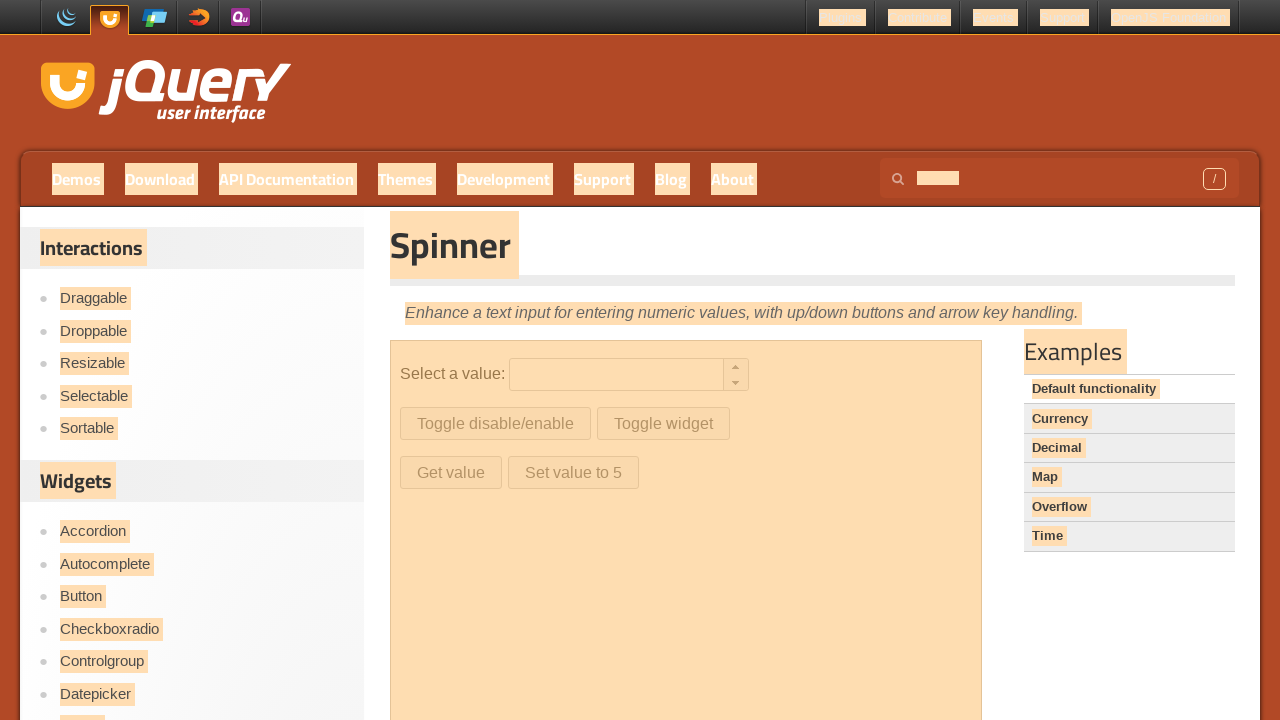

Located spinner input field within iframe
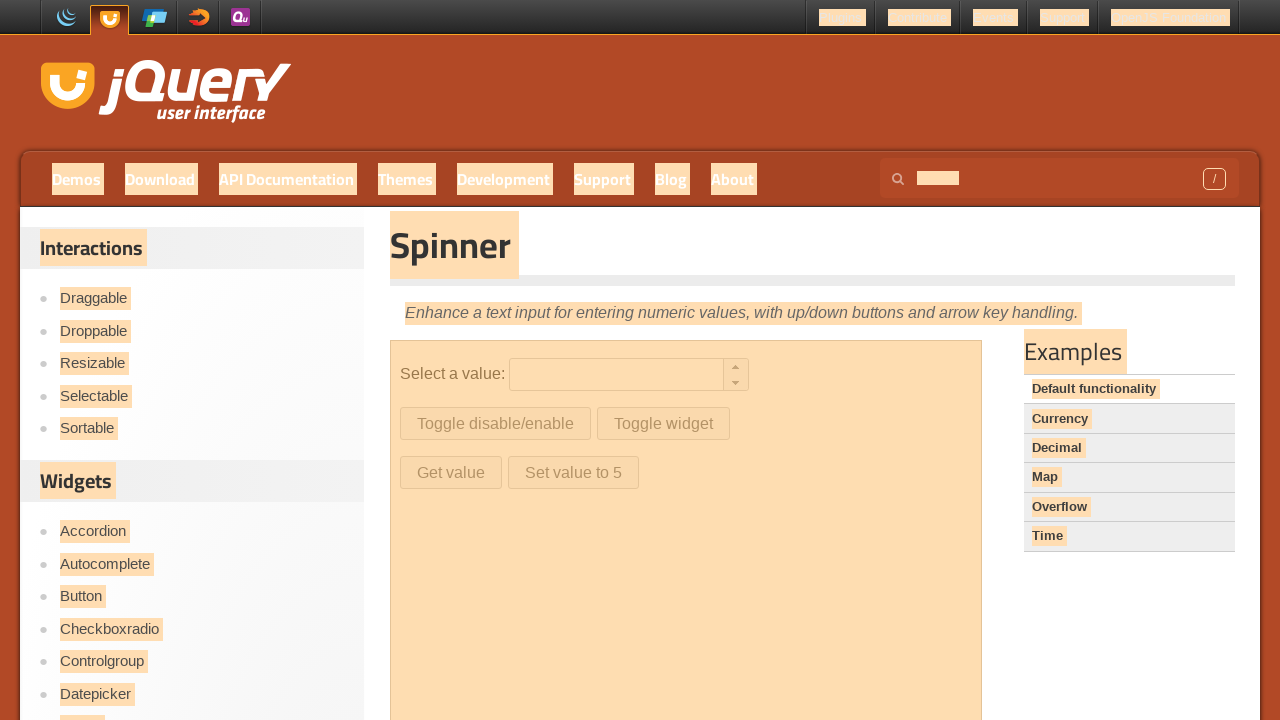

Clicked on spinner input field at (616, 375) on iframe >> nth=0 >> internal:control=enter-frame >> #spinner
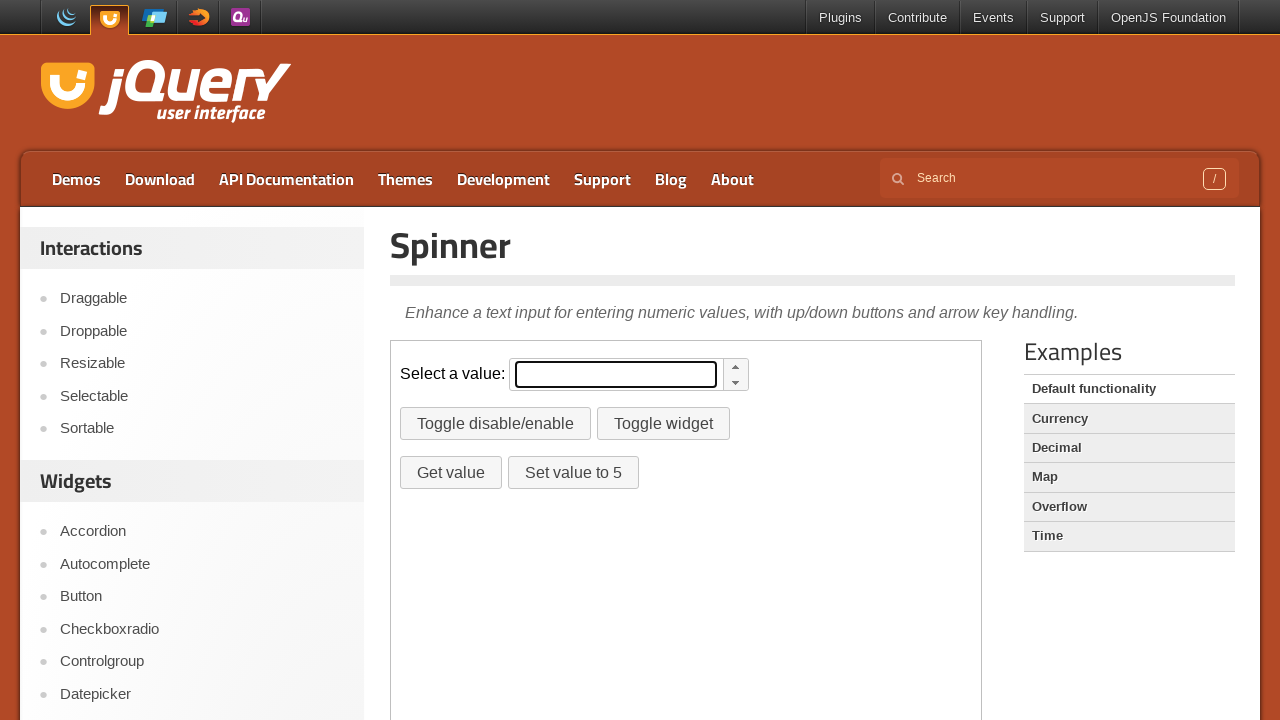

Pressed Control+V to paste copied text into spinner field
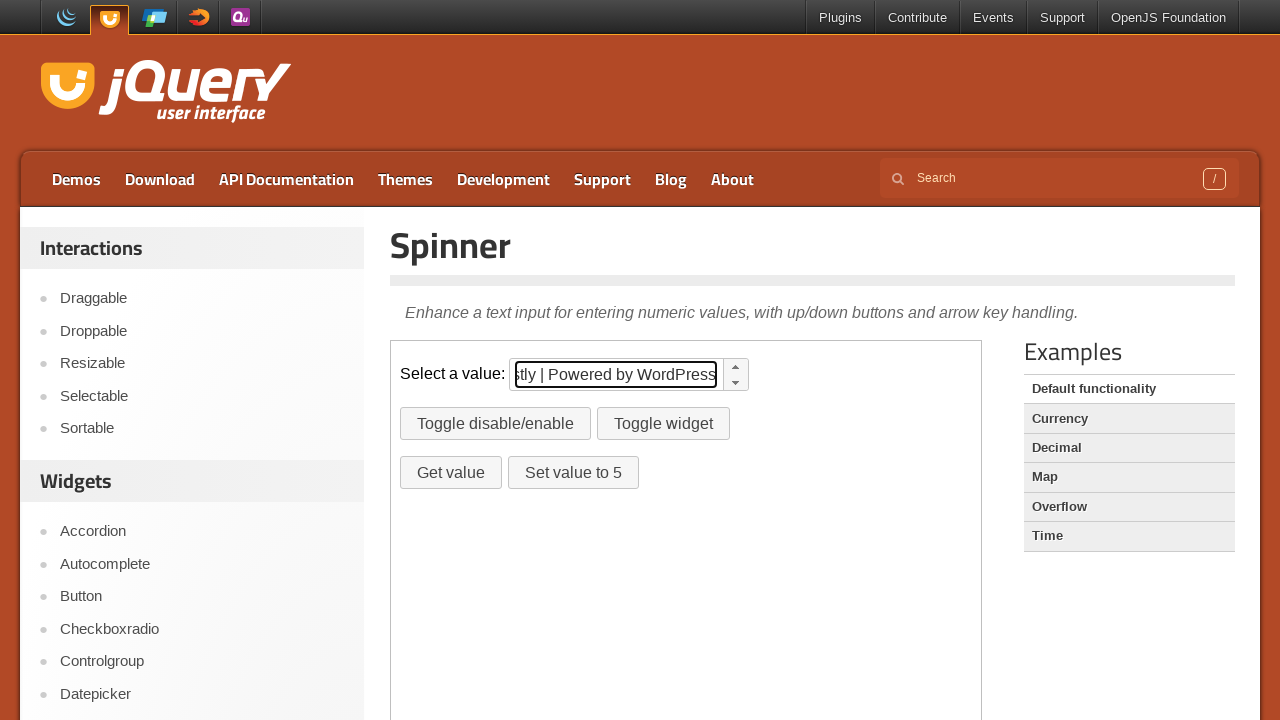

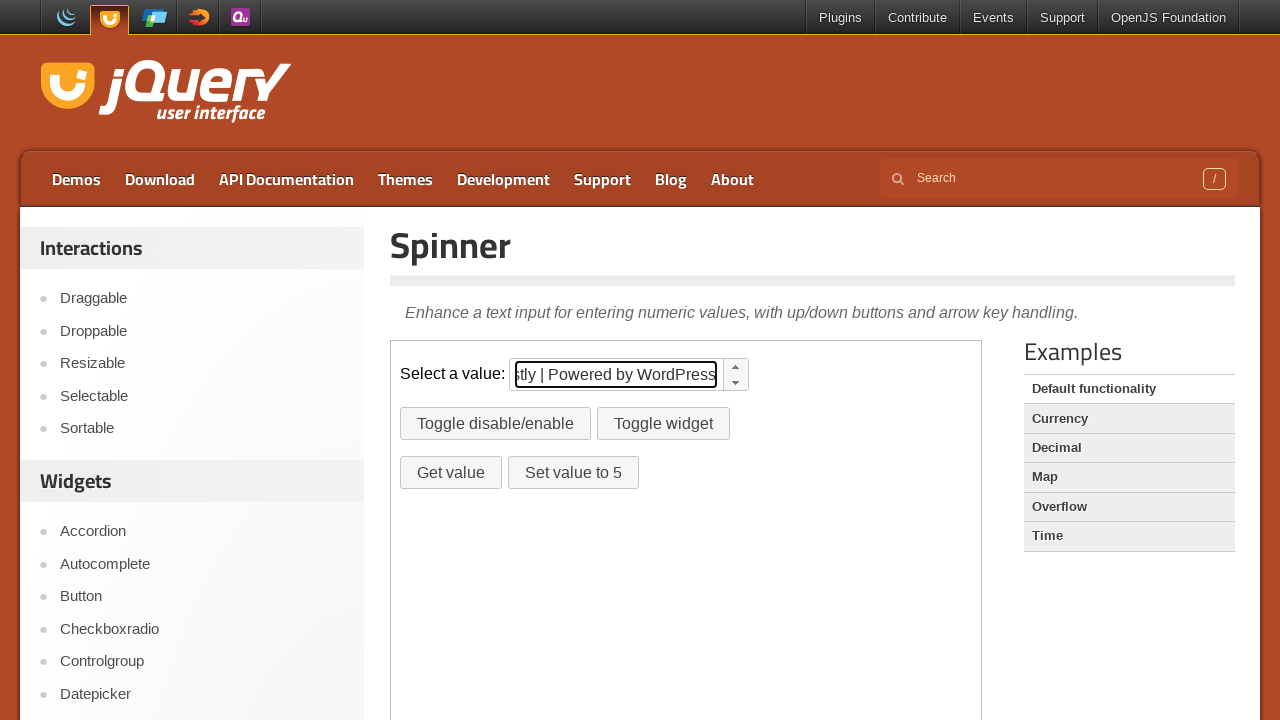